Tests iframe interactions on demoqa.com by navigating to the Frames section, switching between two iframes of different sizes, and extracting text content from each frame.

Starting URL: https://demoqa.com/

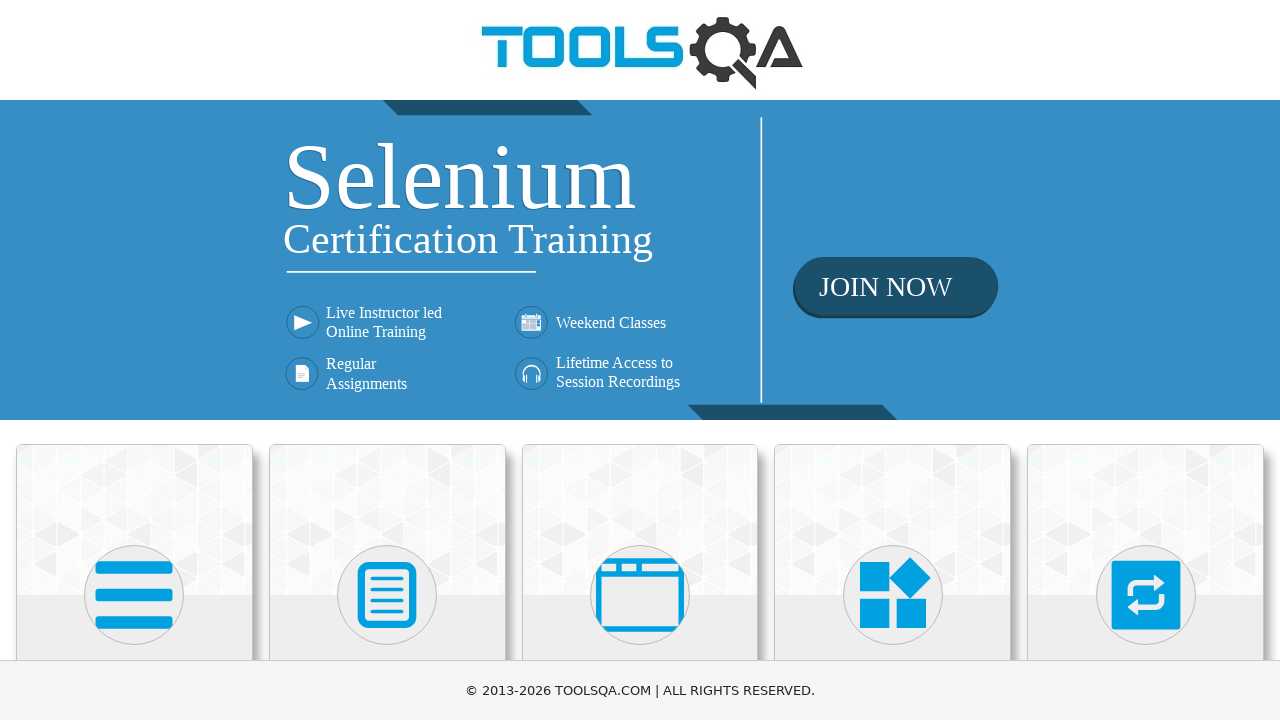

Scrolled down to view Alerts, Frame & Windows card
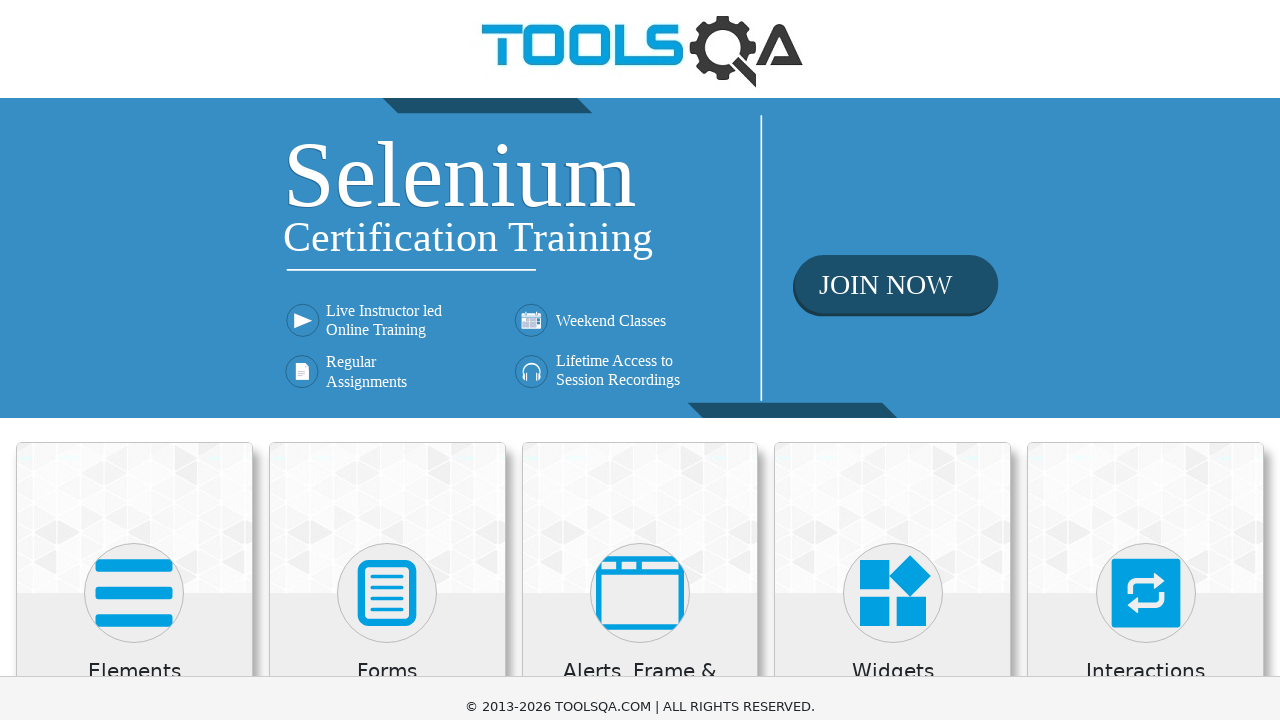

Clicked on Alerts, Frame & Windows card at (640, 44) on div.card-body:has-text('Alerts, Frame & Windows')
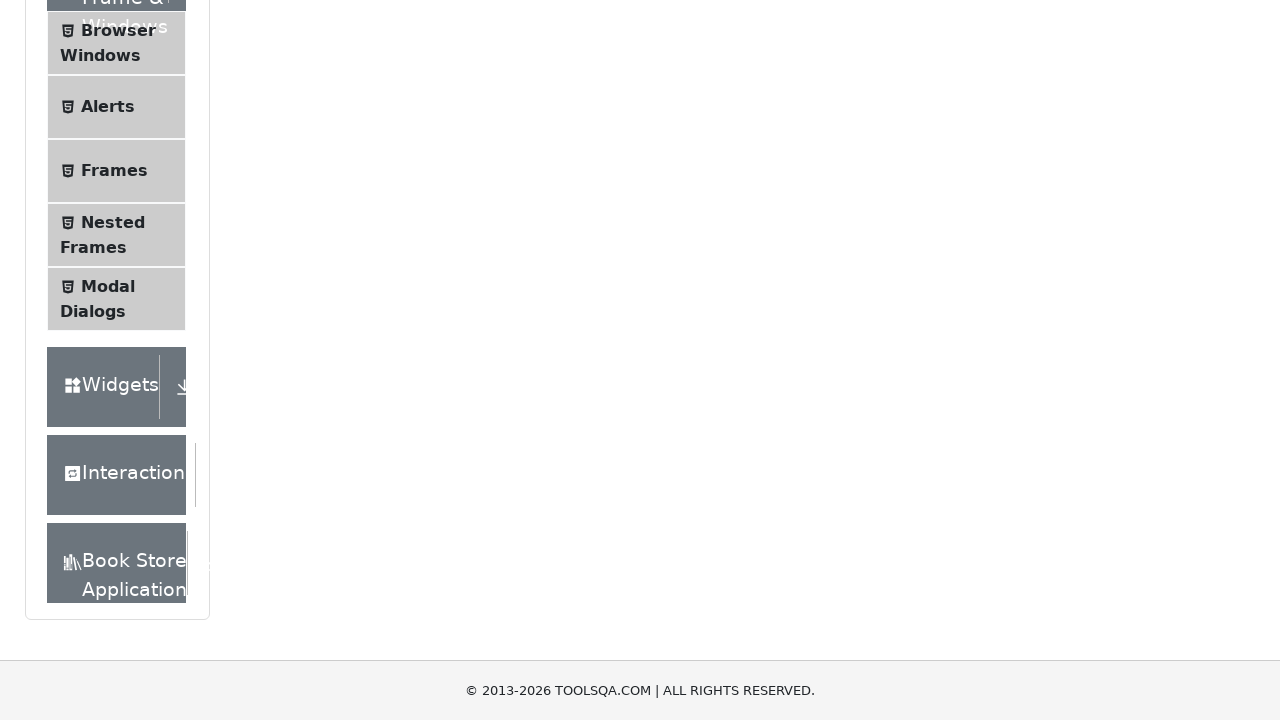

Clicked on Frames menu item at (114, 171) on text=Frames
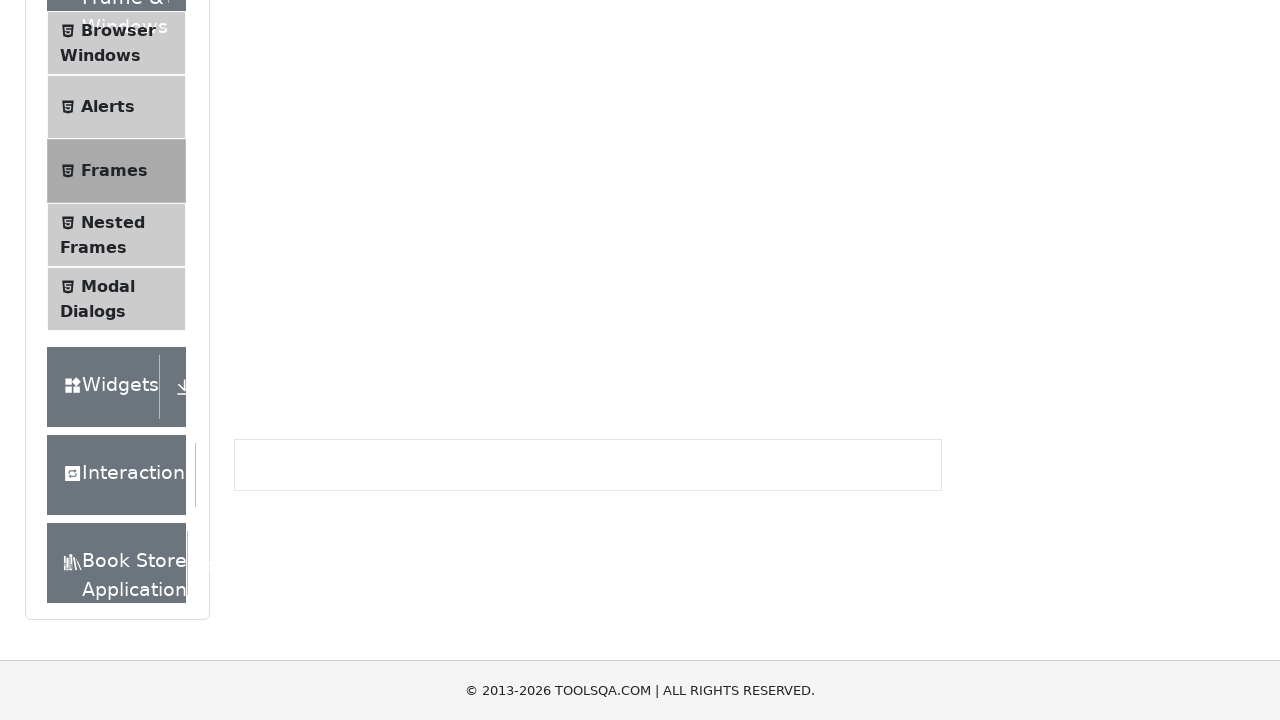

Frames page loaded and frame1 element is present
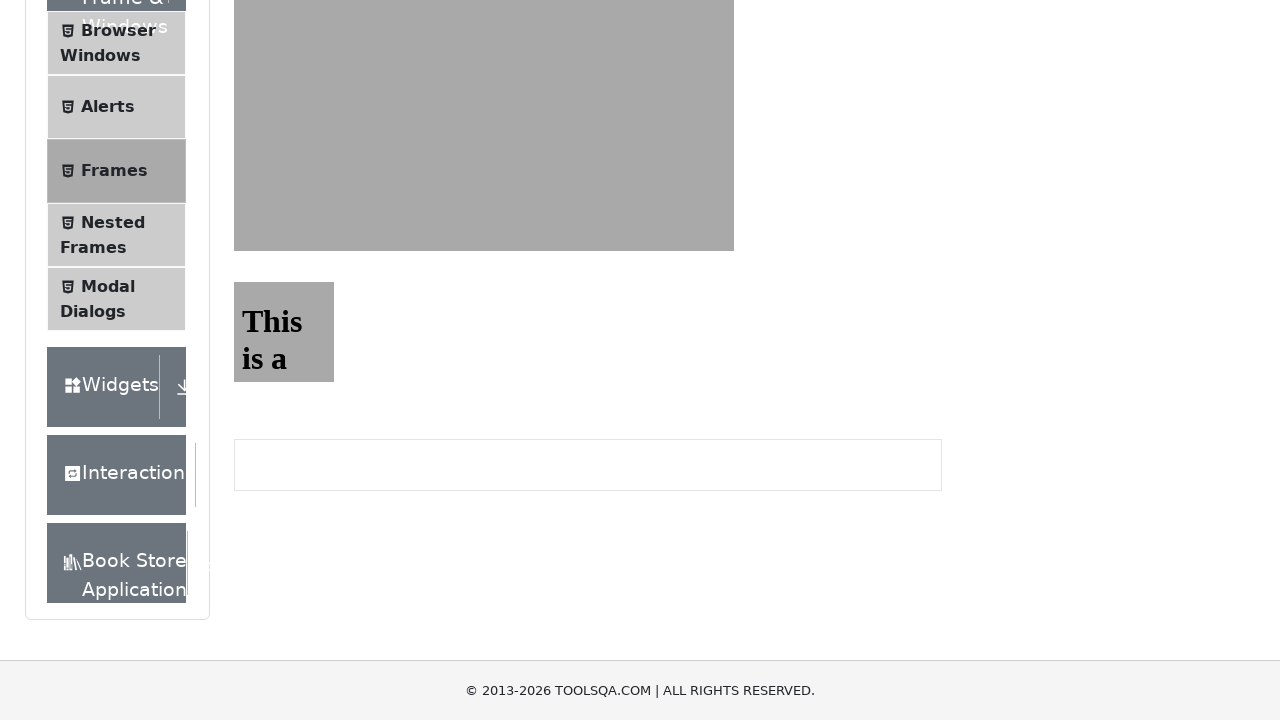

Located frame1 (big frame)
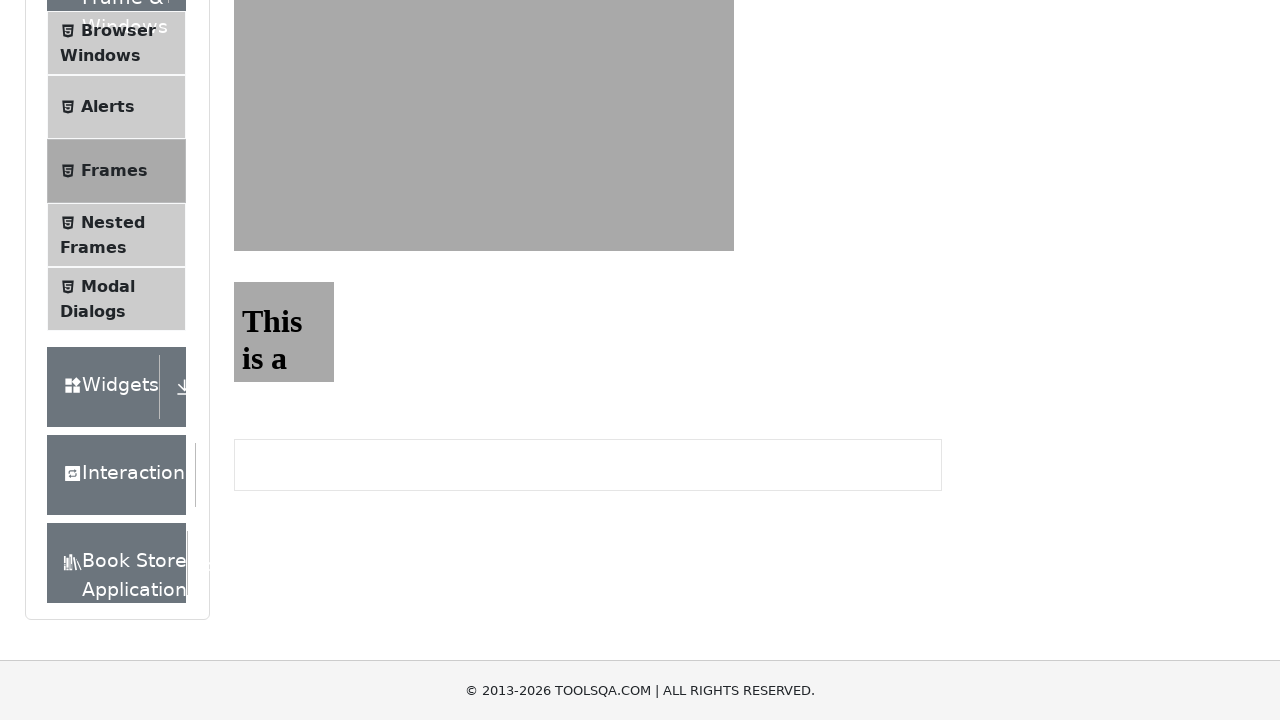

Extracted text from Frame1: 'This is a sample page'
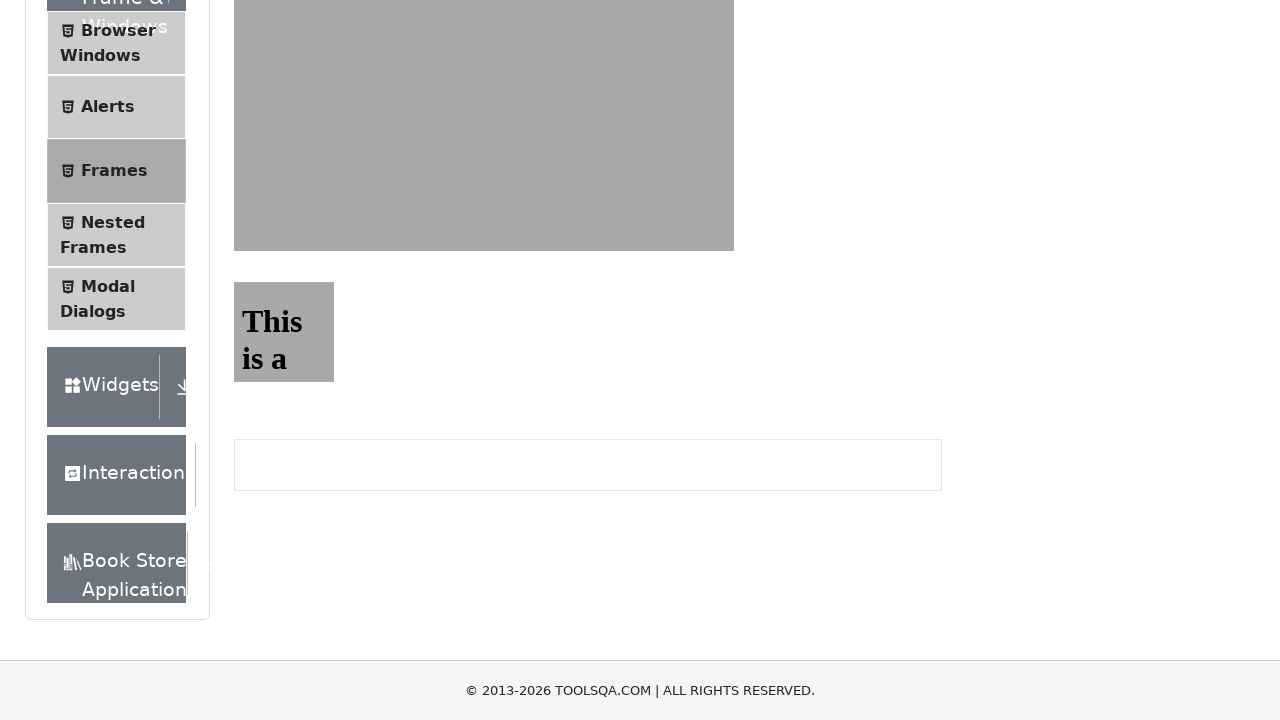

Scrolled down to view frame2 (little frame)
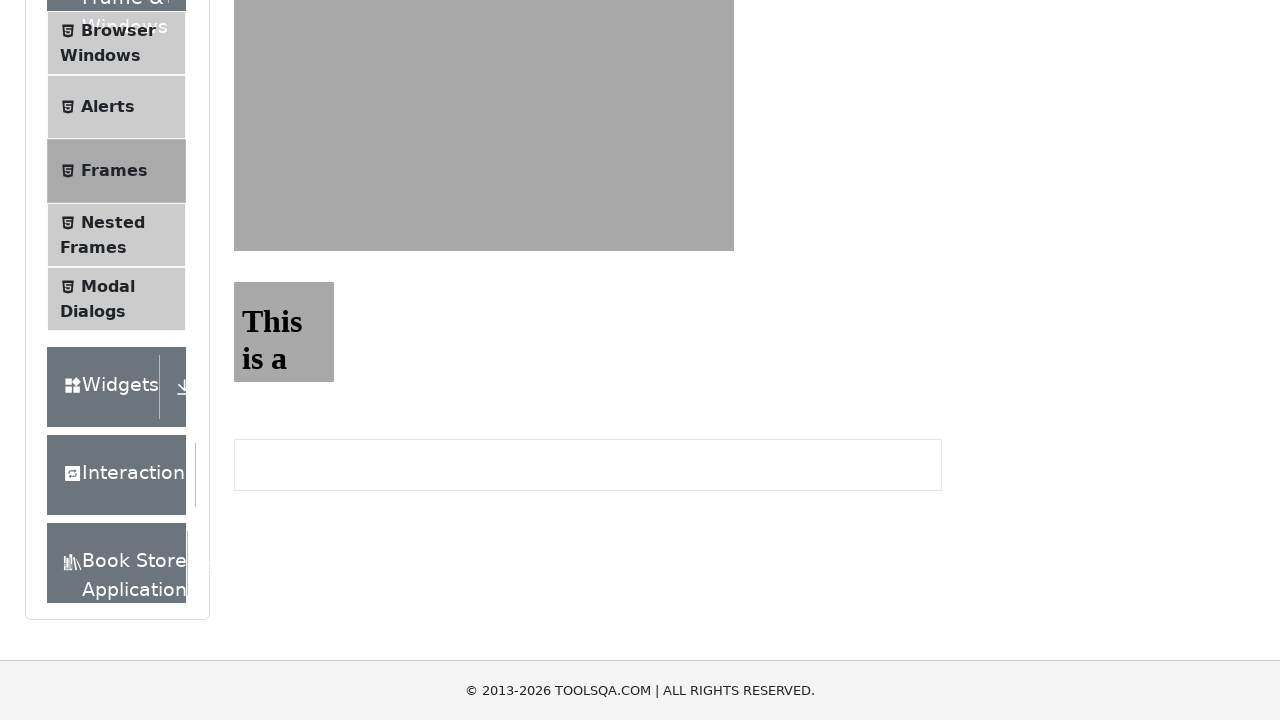

Located frame2 (little frame)
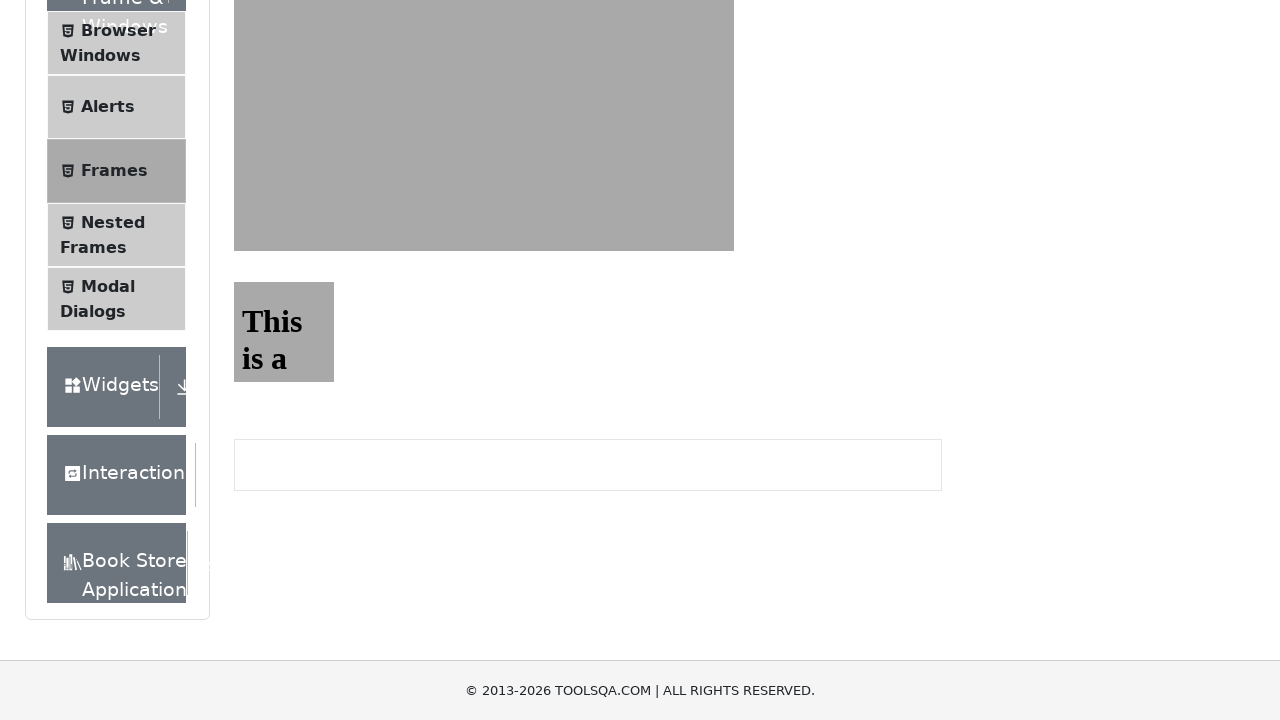

Extracted text from Frame2: 'This is a sample page'
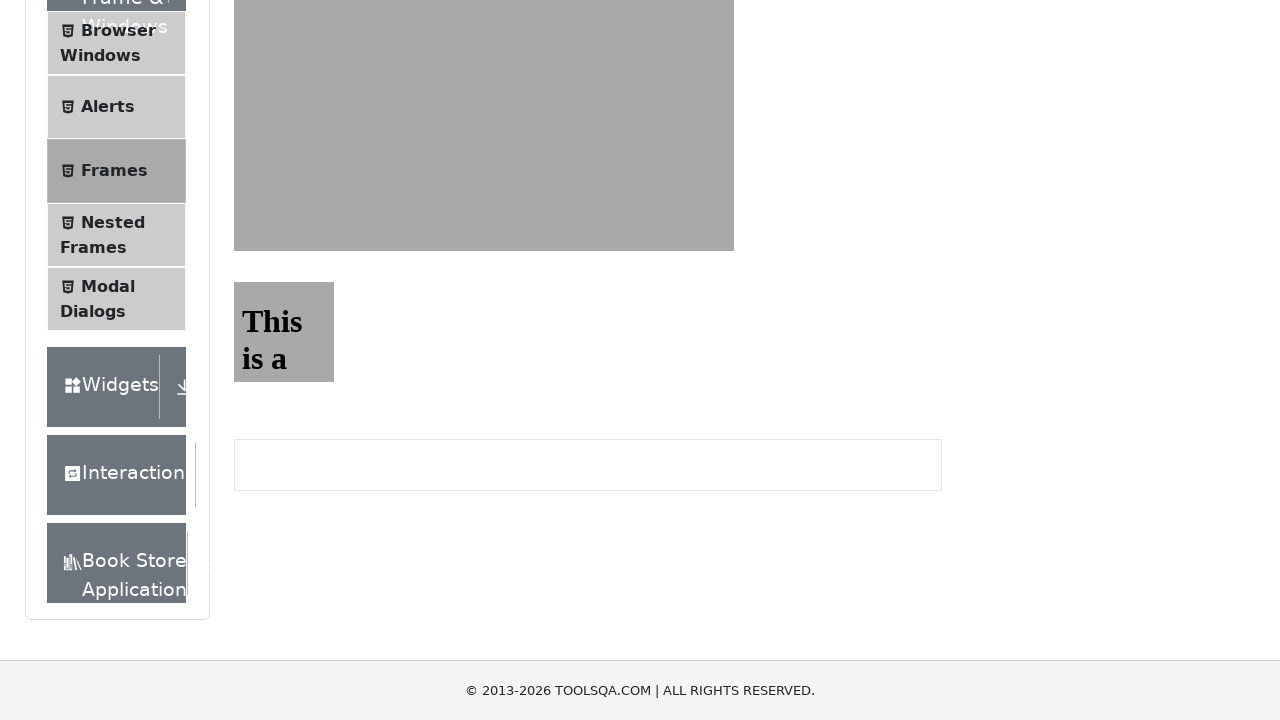

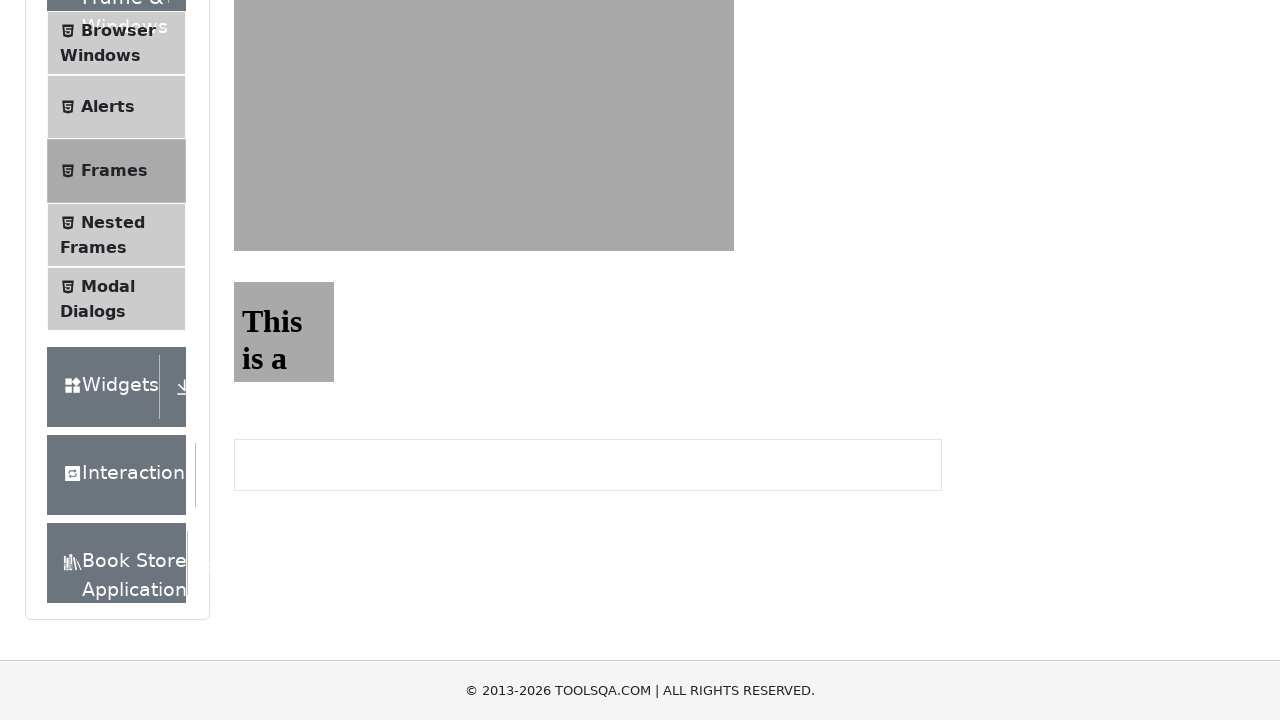